Tests a verify button functionality by clicking it and checking that a success message appears on the page.

Starting URL: http://suninjuly.github.io/wait1.html

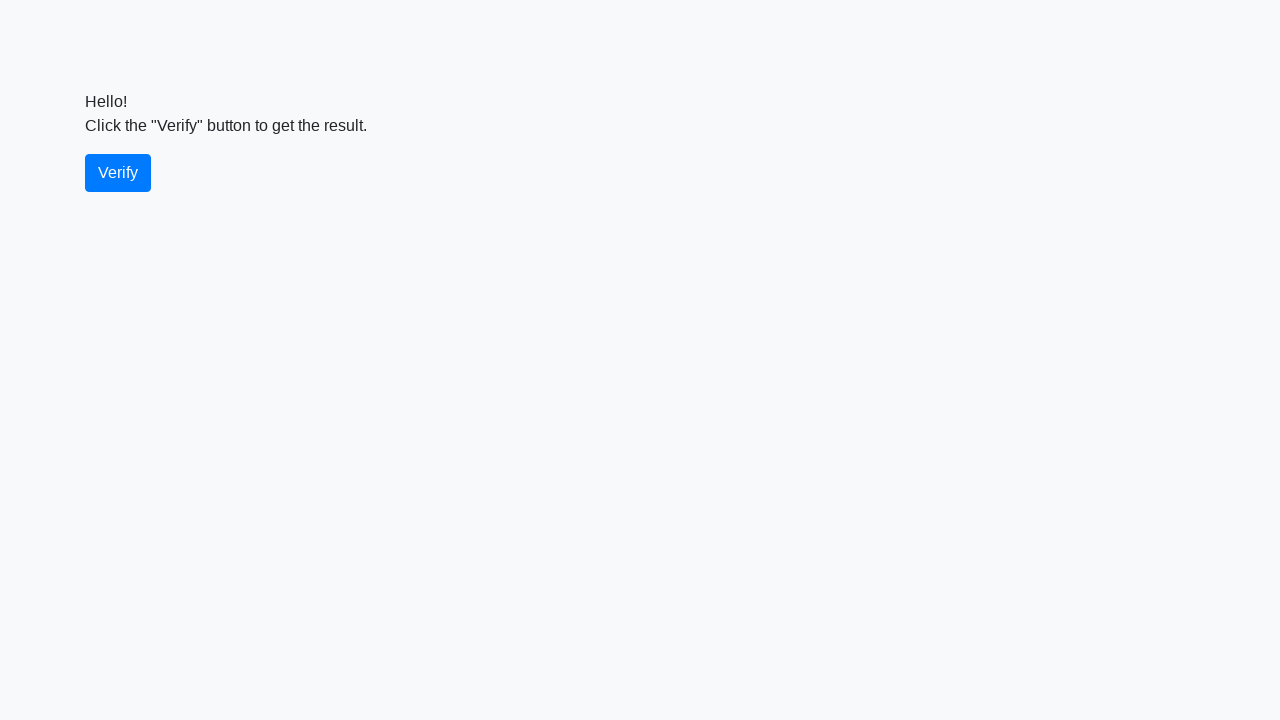

Clicked the verify button at (118, 173) on #verify
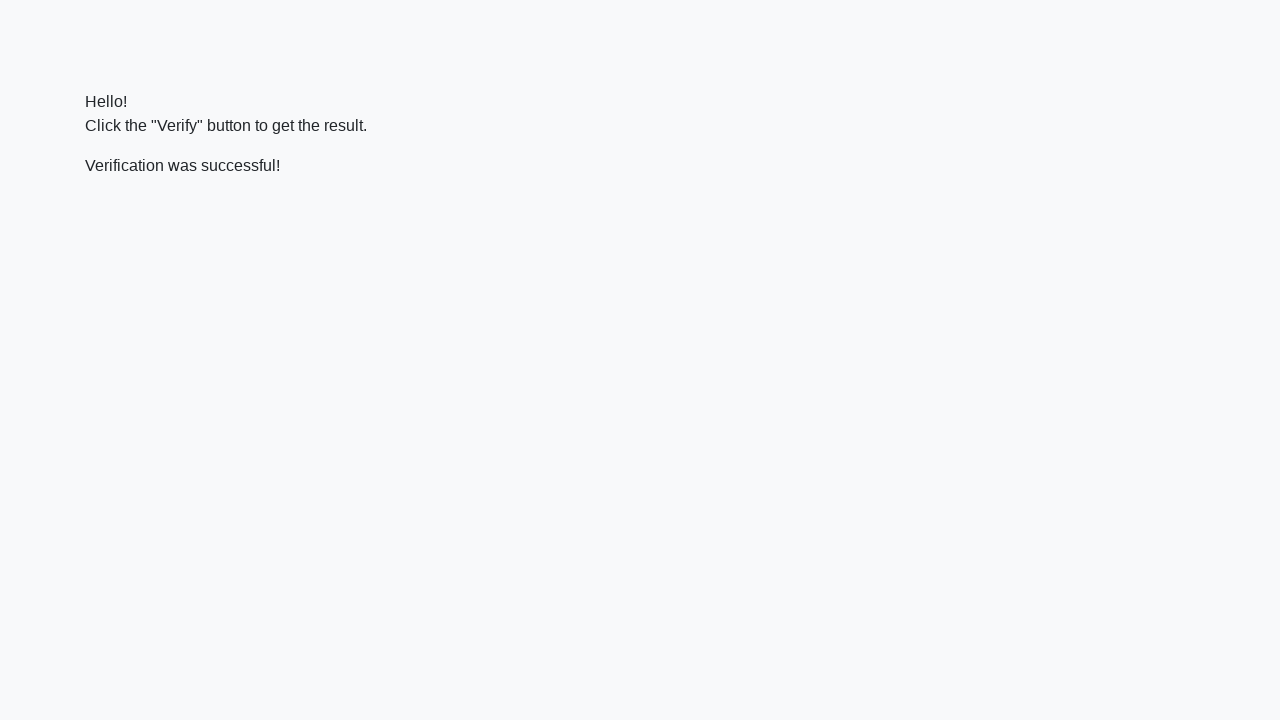

Success message element appeared and is visible
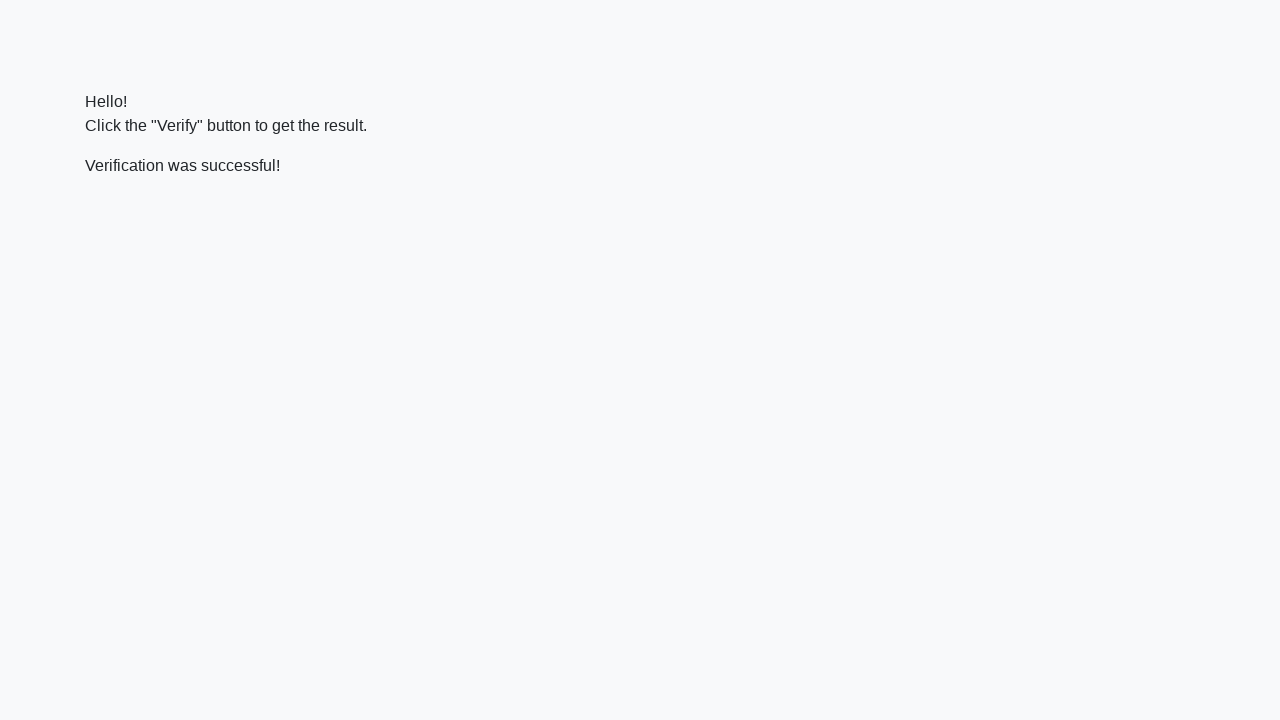

Verified that success message contains 'successful'
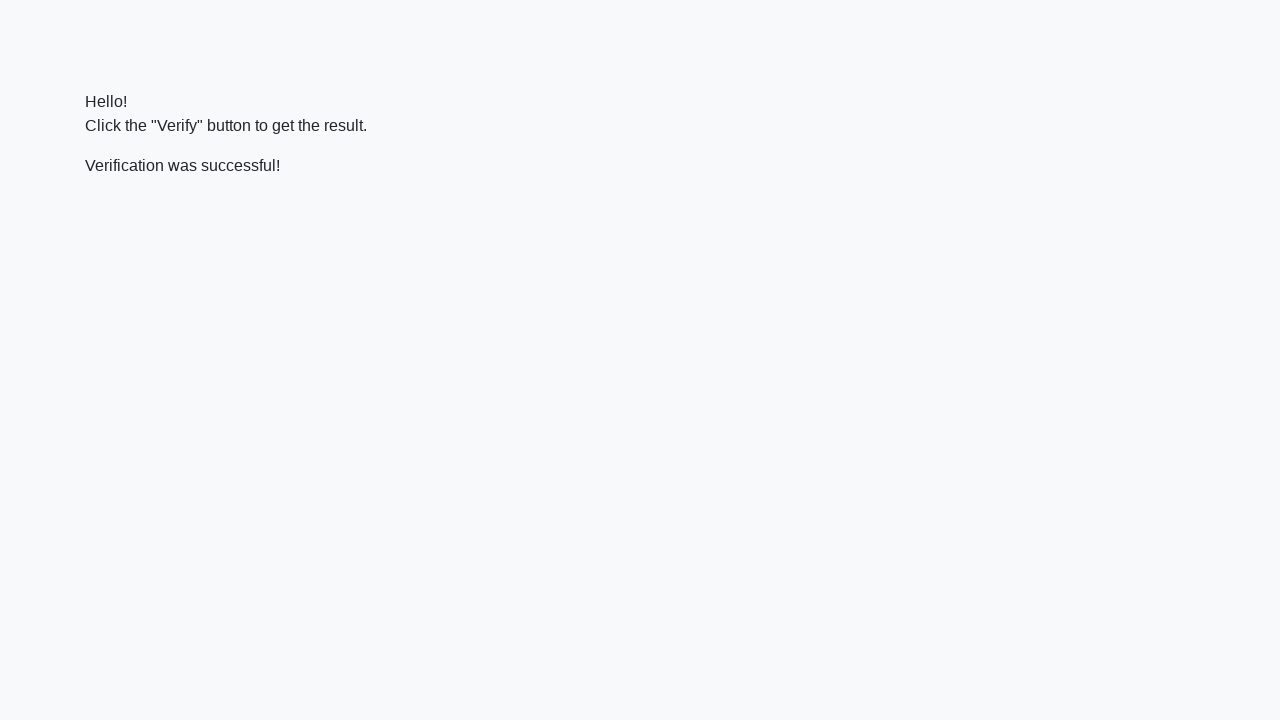

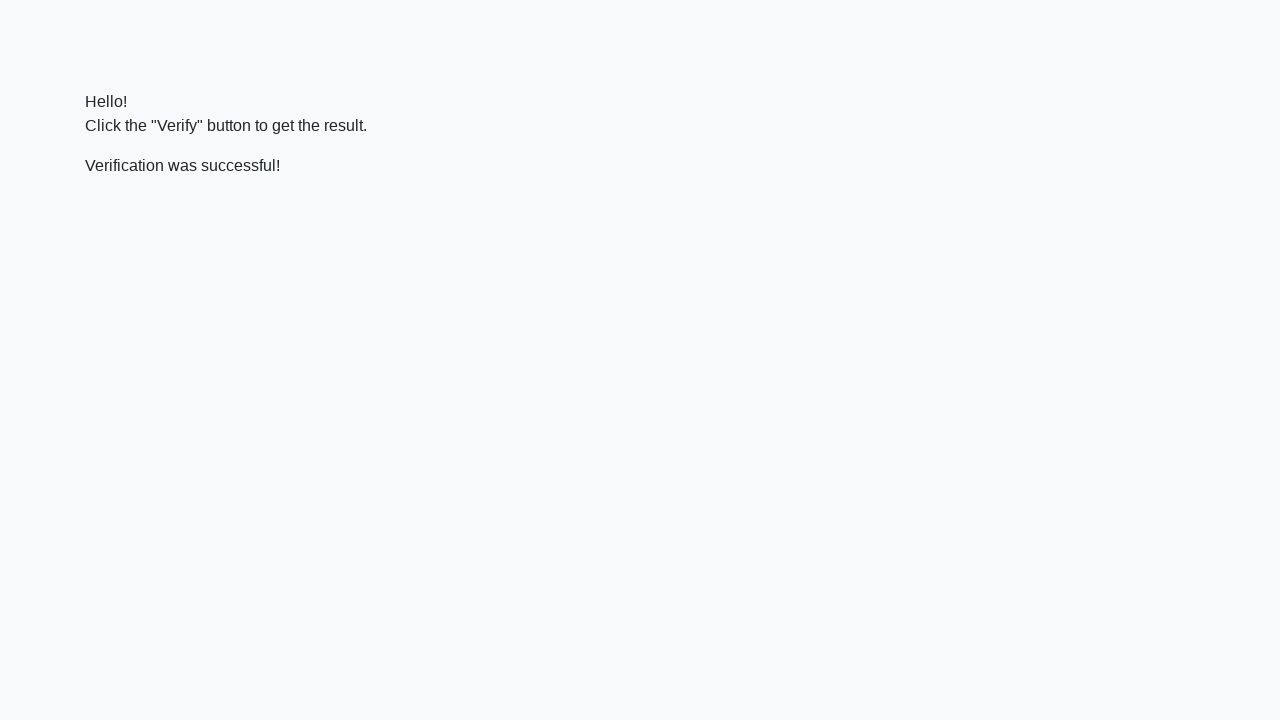